Tests multiple window handling by clicking TimeTable link, opening a new window, switching to it, closing it, switching back to the original window, and clicking Home.

Starting URL: https://www.apsrtconline.in/

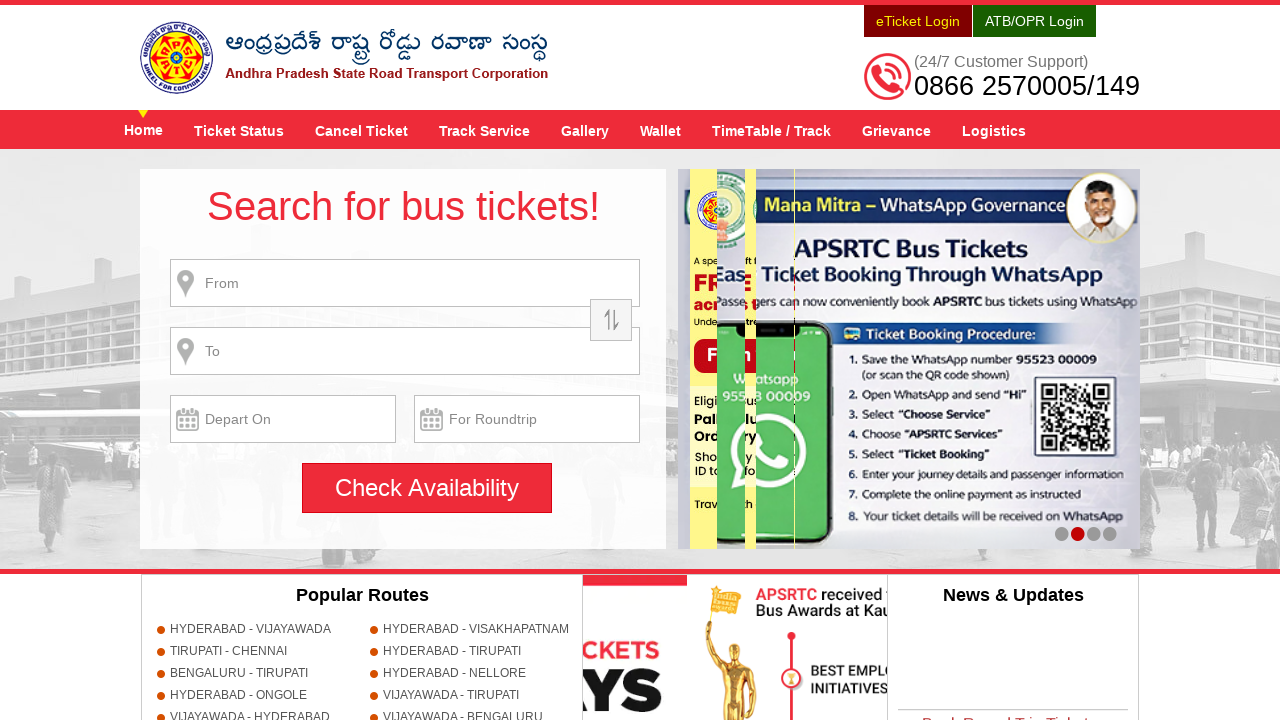

Clicked on TimeTable / Track link at (772, 130) on xpath=//a[@title='TimeTable / Track']
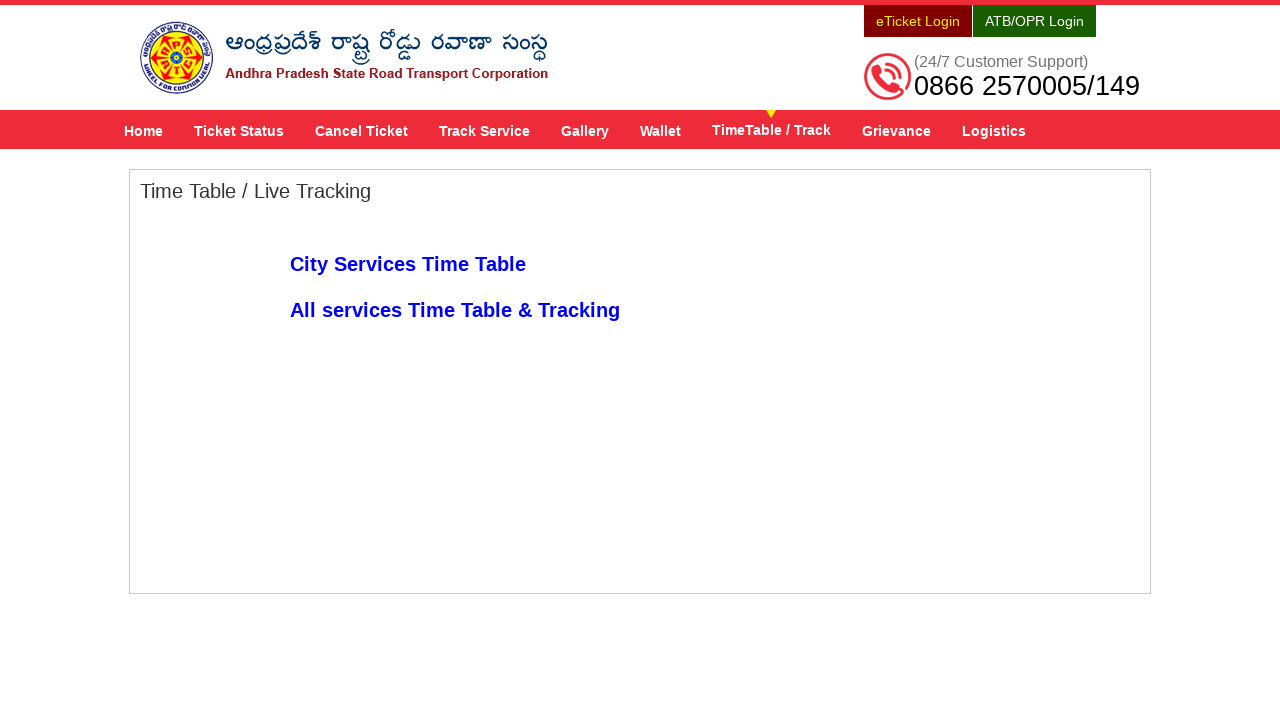

Clicked on All services Time Table & Tracking link to open new window at (455, 310) on xpath=//a[text()='All services Time Table & Tracking']
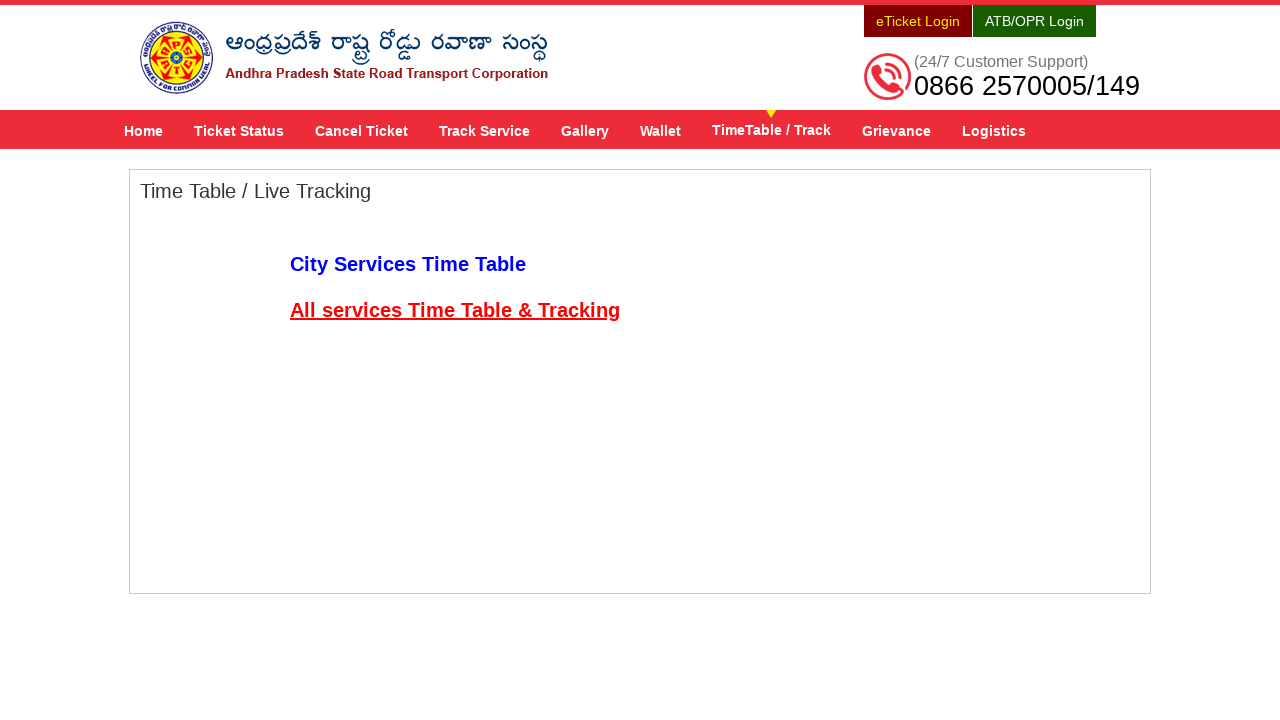

Captured new window handle
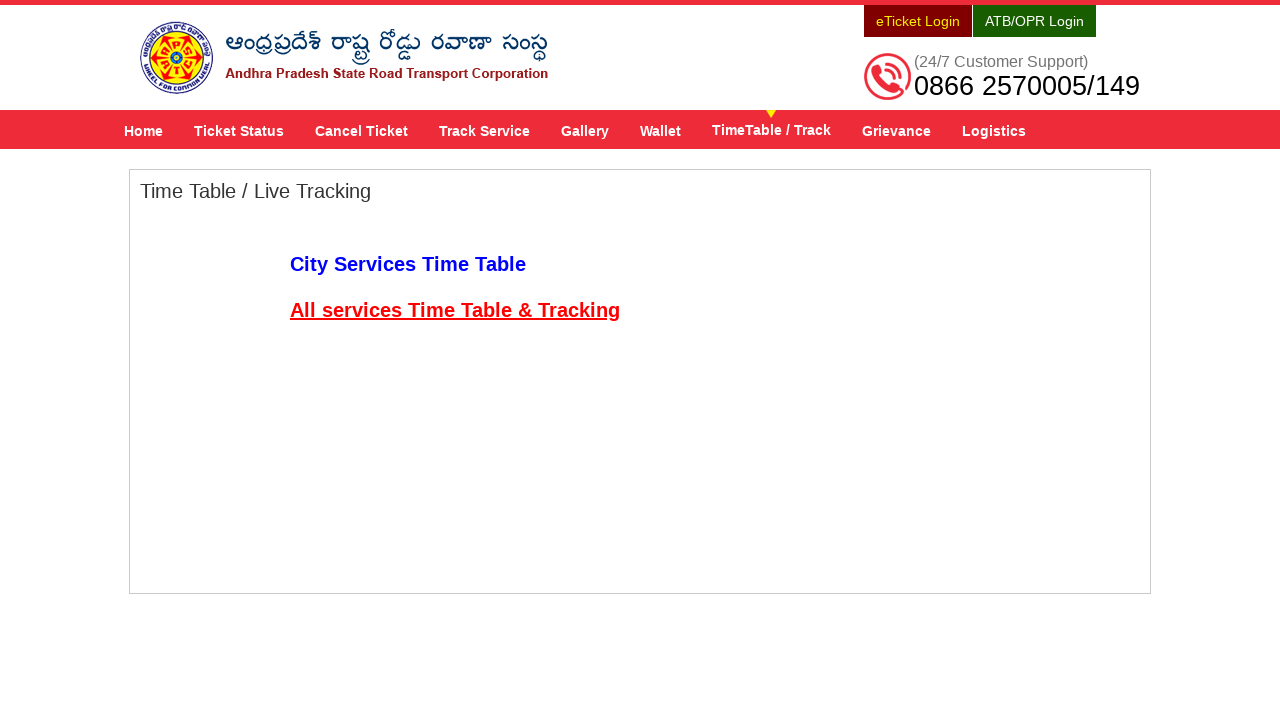

New page loaded successfully
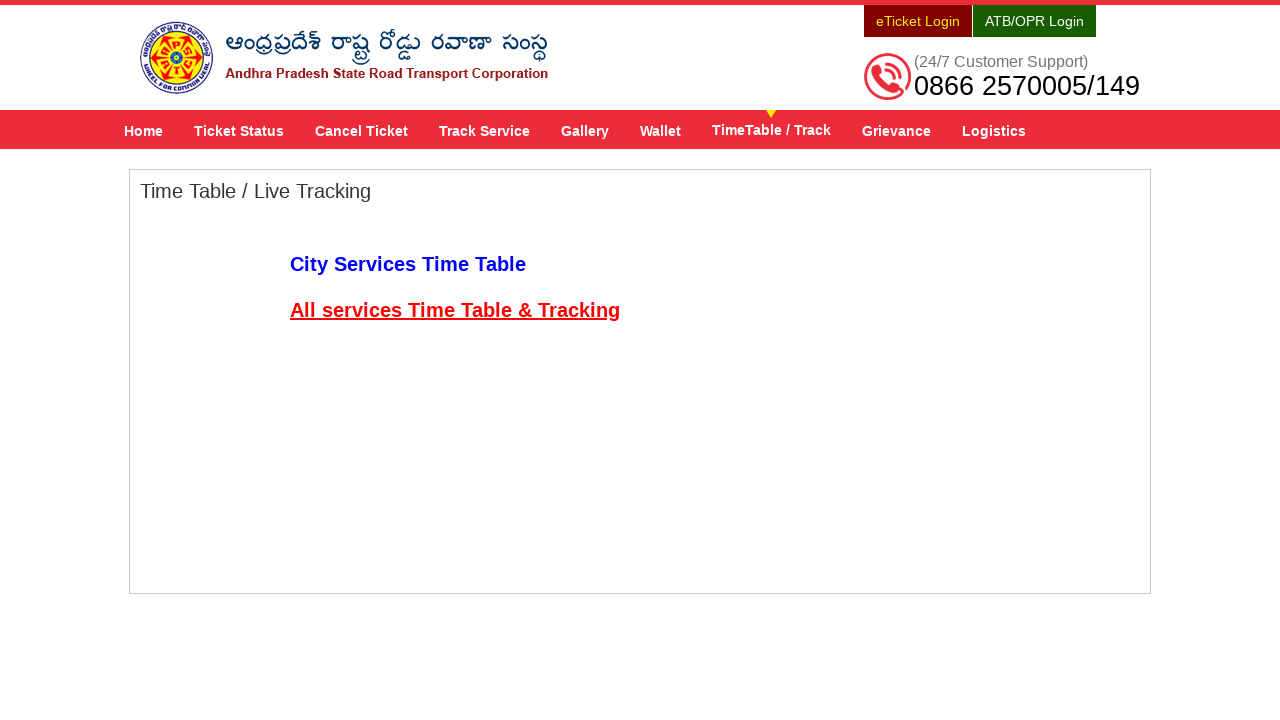

Closed new window and switched back to original window
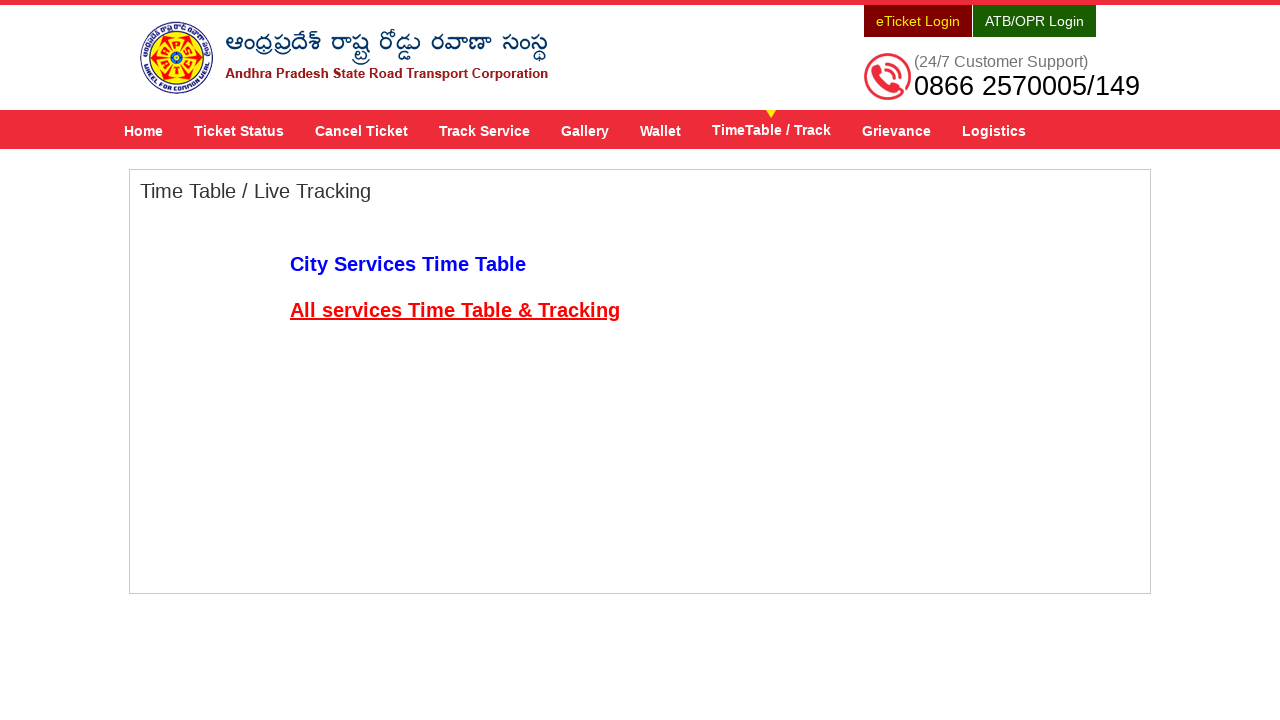

Clicked on Home link in original window at (144, 130) on xpath=//a[@title='Home']
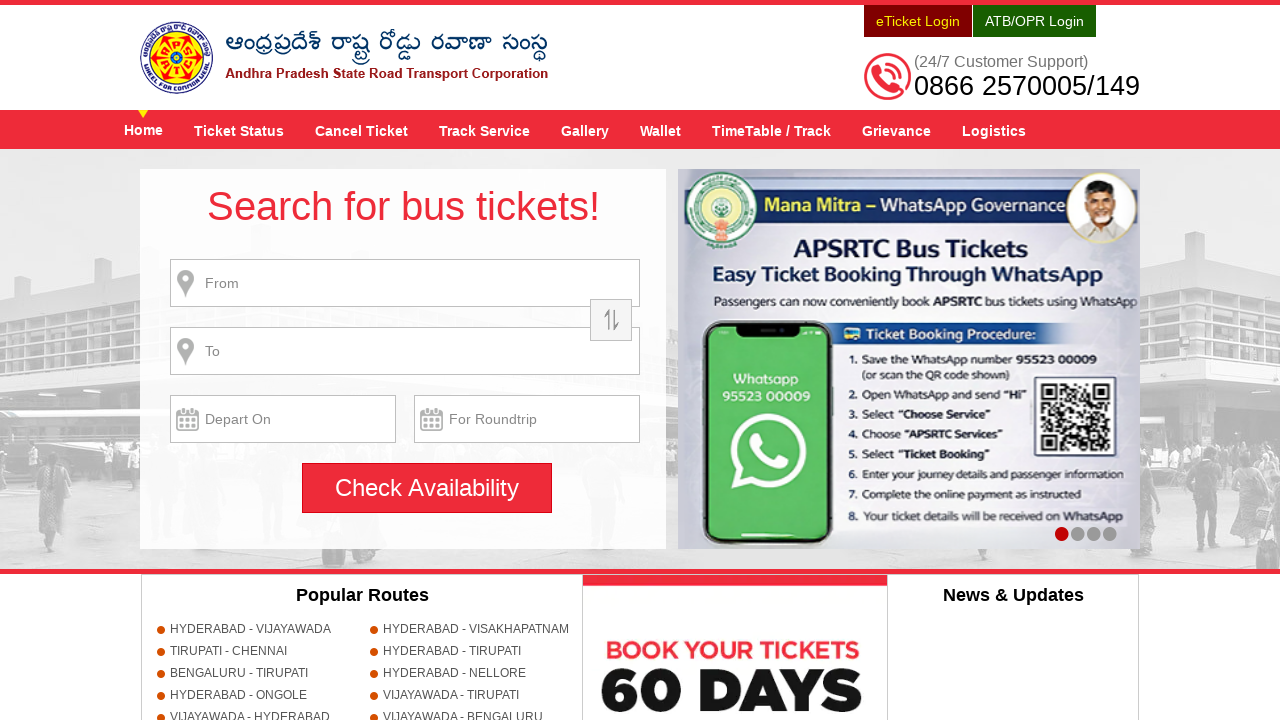

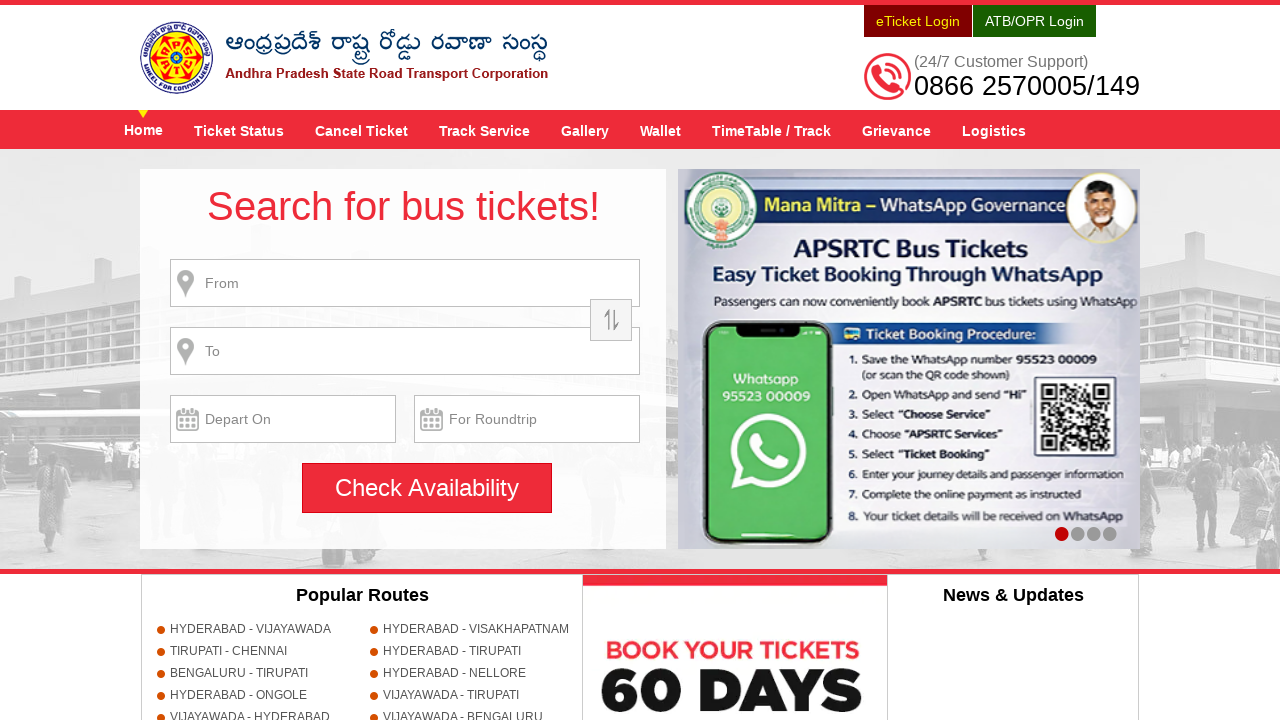